Performs a drag and drop action by offset from 'box A' to the position of 'box B'

Starting URL: https://crossbrowsertesting.github.io/drag-and-drop

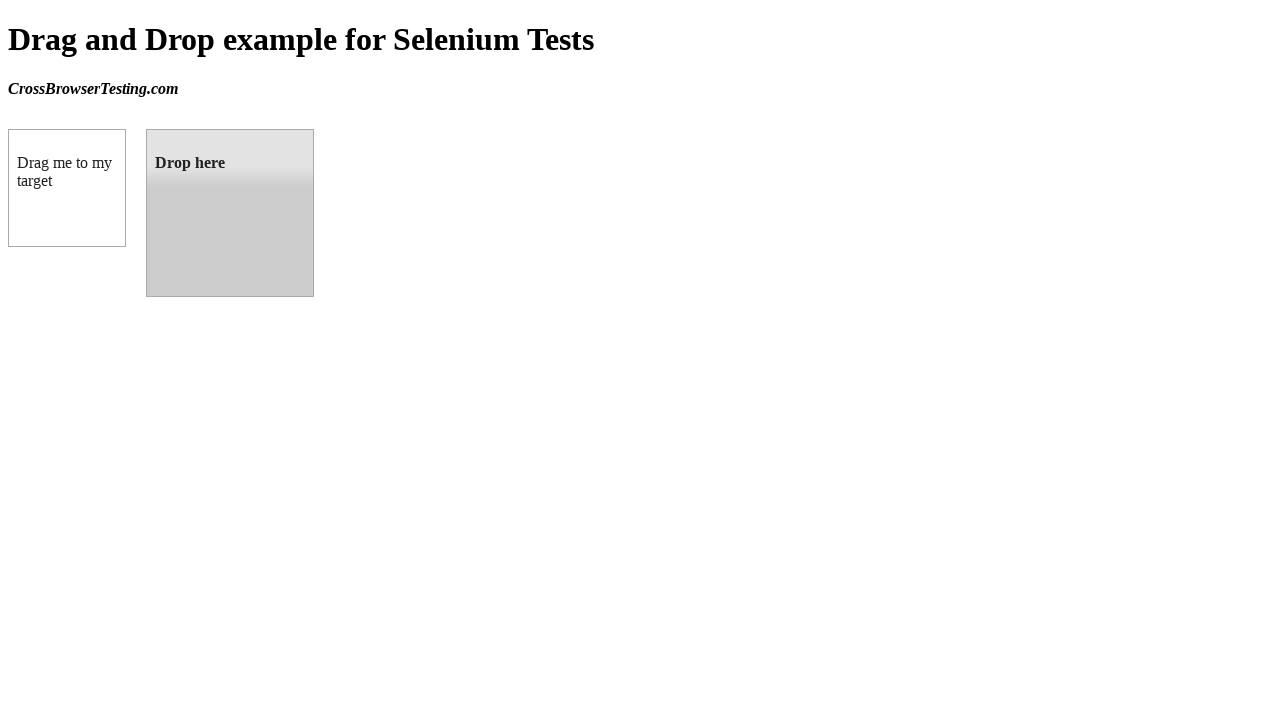

Located source element 'box A' with id 'draggable'
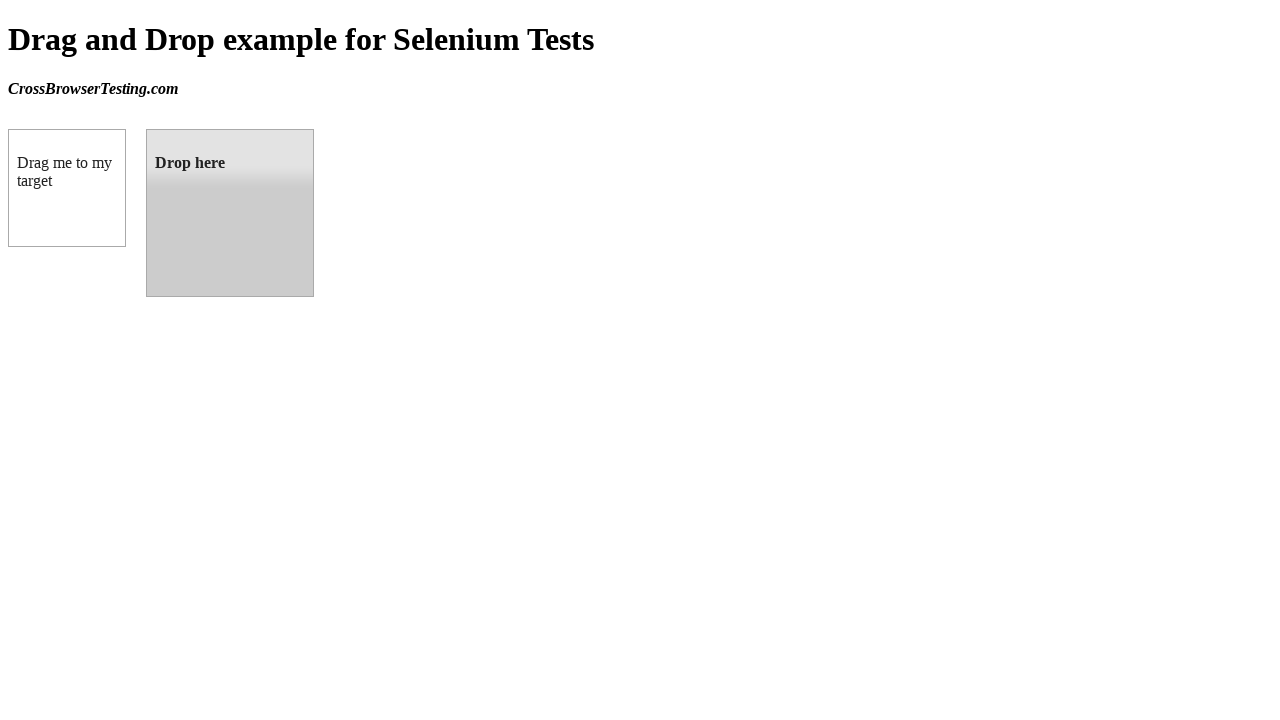

Located target element 'box B' with id 'droppable'
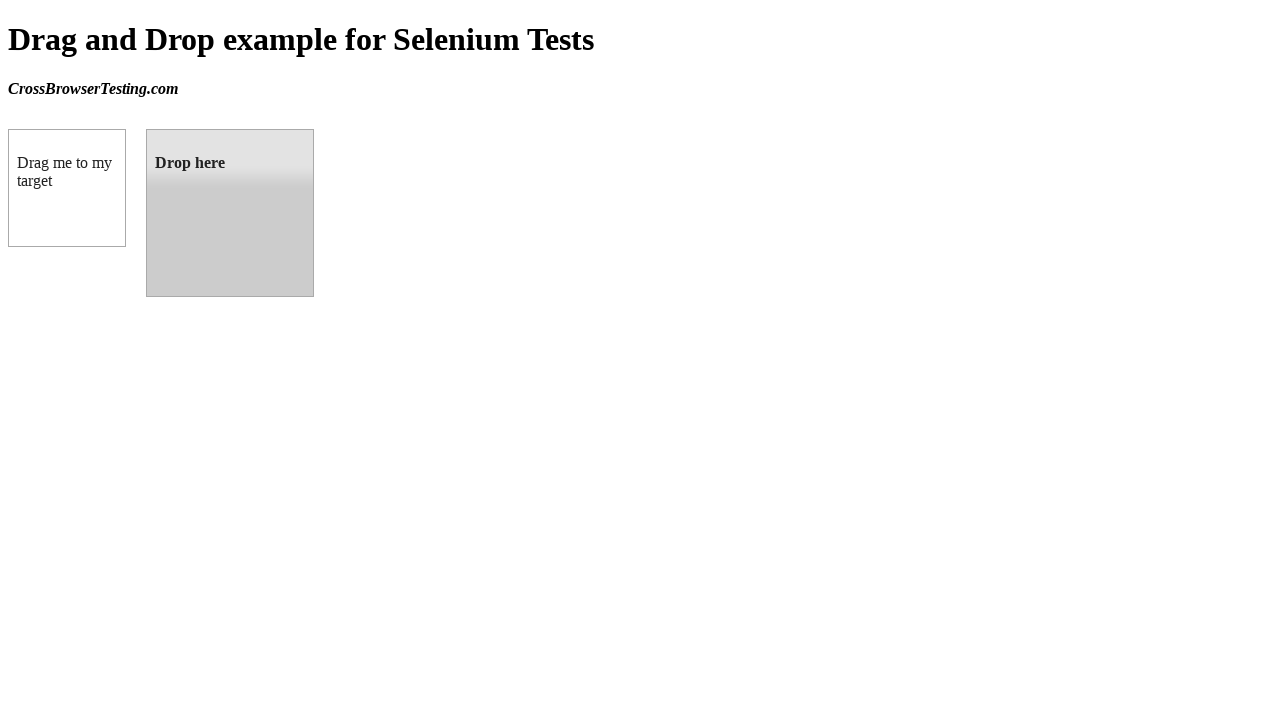

Retrieved bounding box of target element
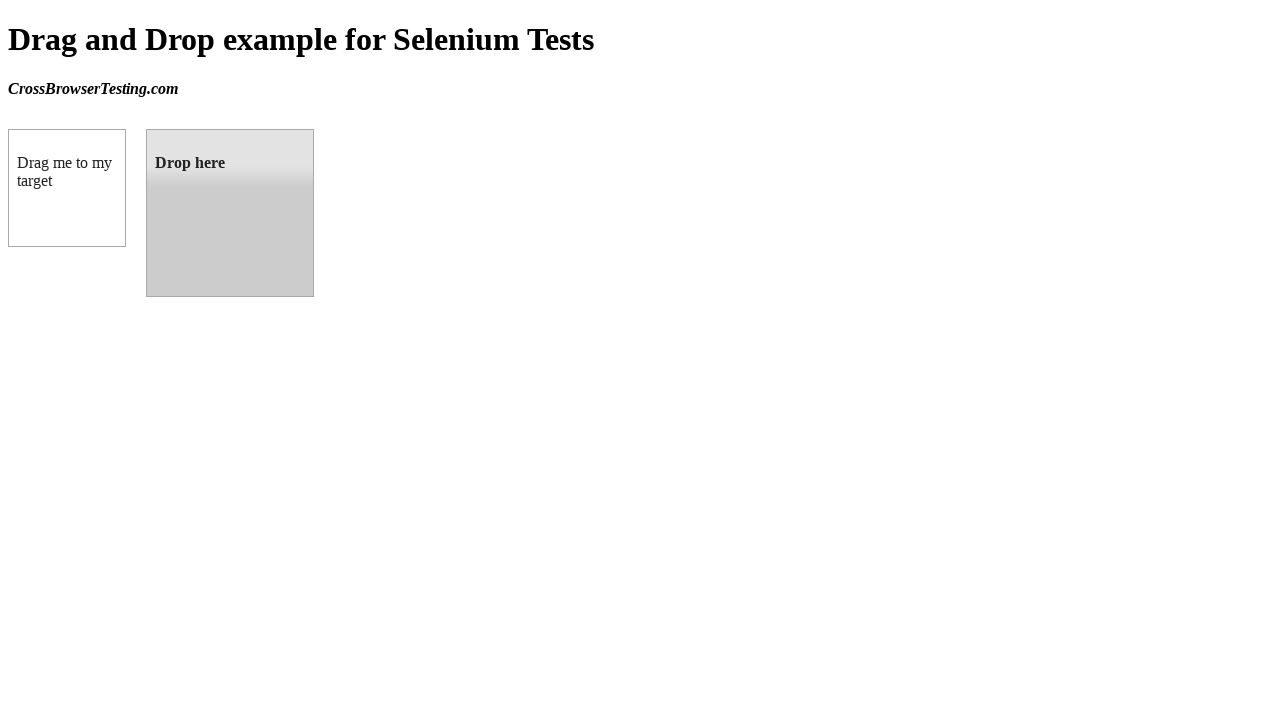

Performed drag and drop action from 'box A' to 'box B' at (230, 213)
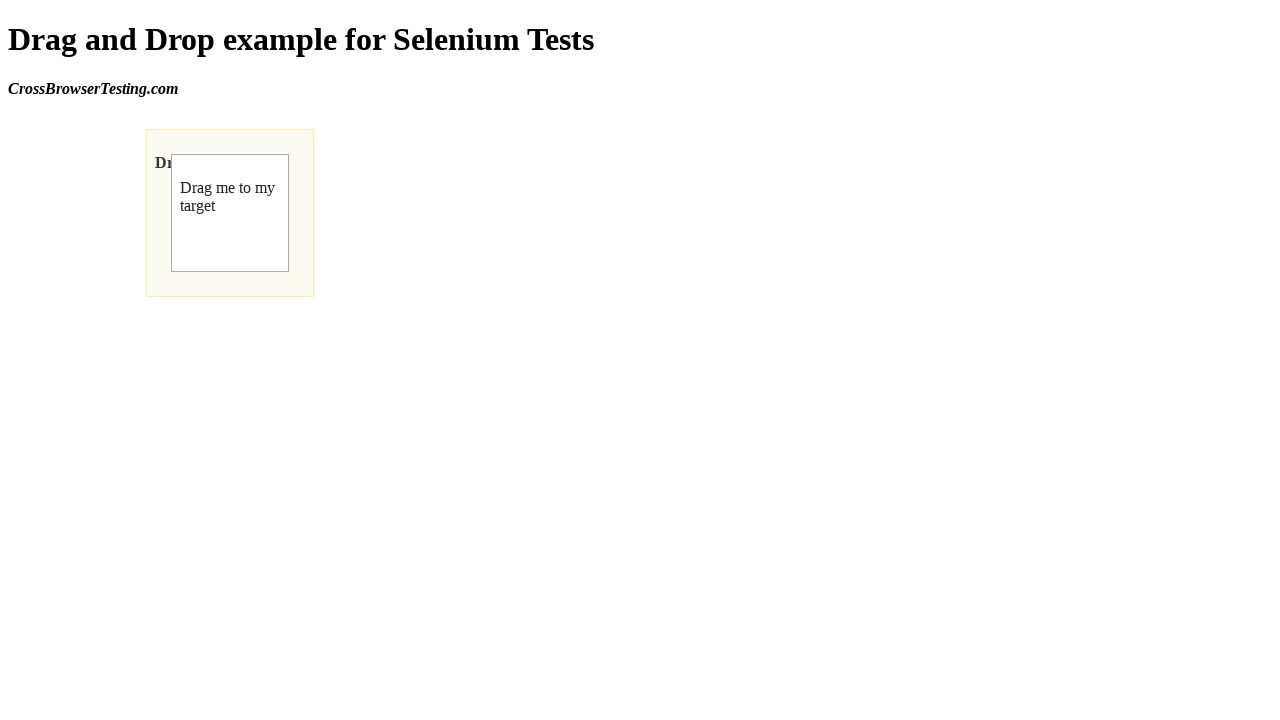

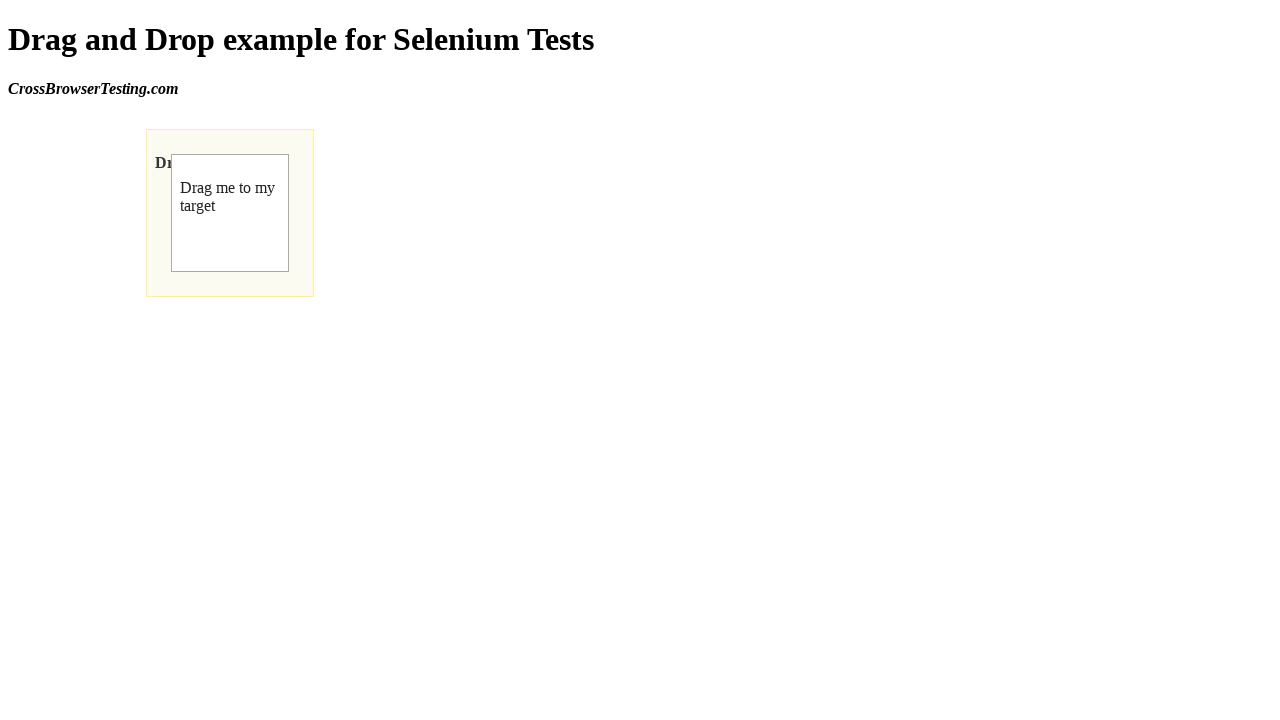